Tests dropdown select functionality on a demo page by selecting a specific option ("Black") from a dropdown menu, then selecting a random option from the same dropdown.

Starting URL: https://demoqa.com/select-menu

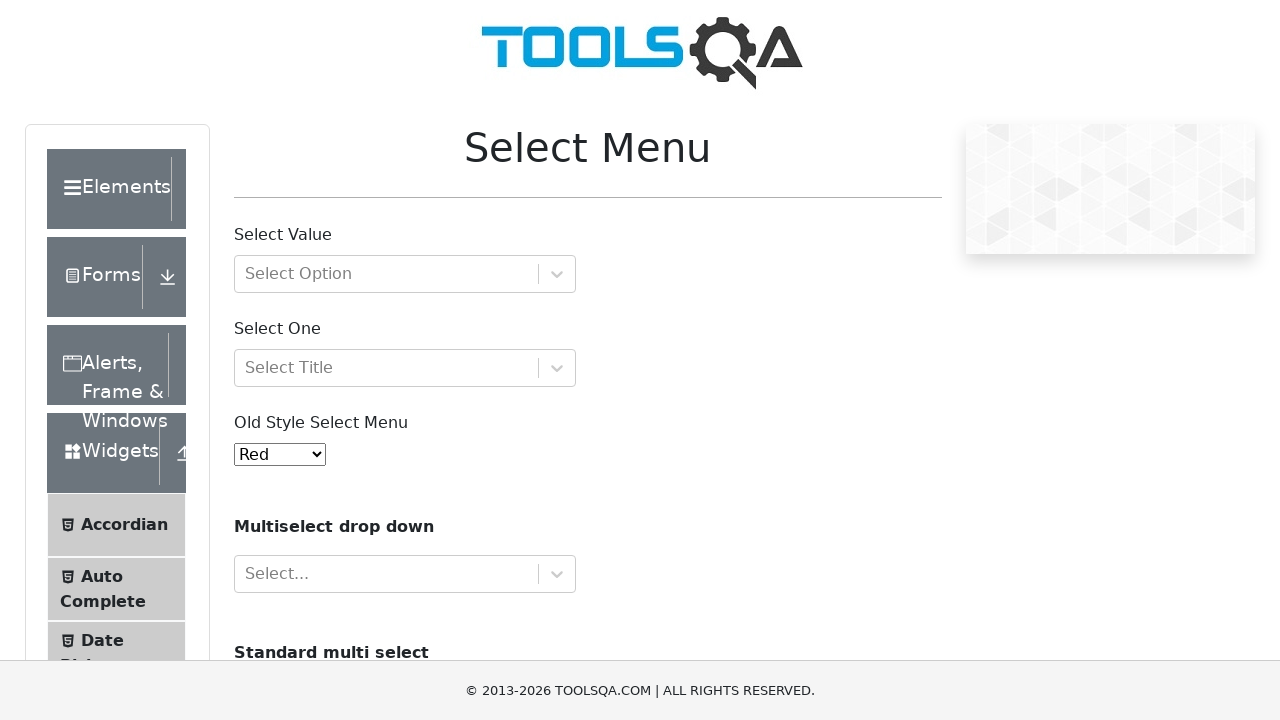

Selected 'Black' from the old style select menu on #oldSelectMenu
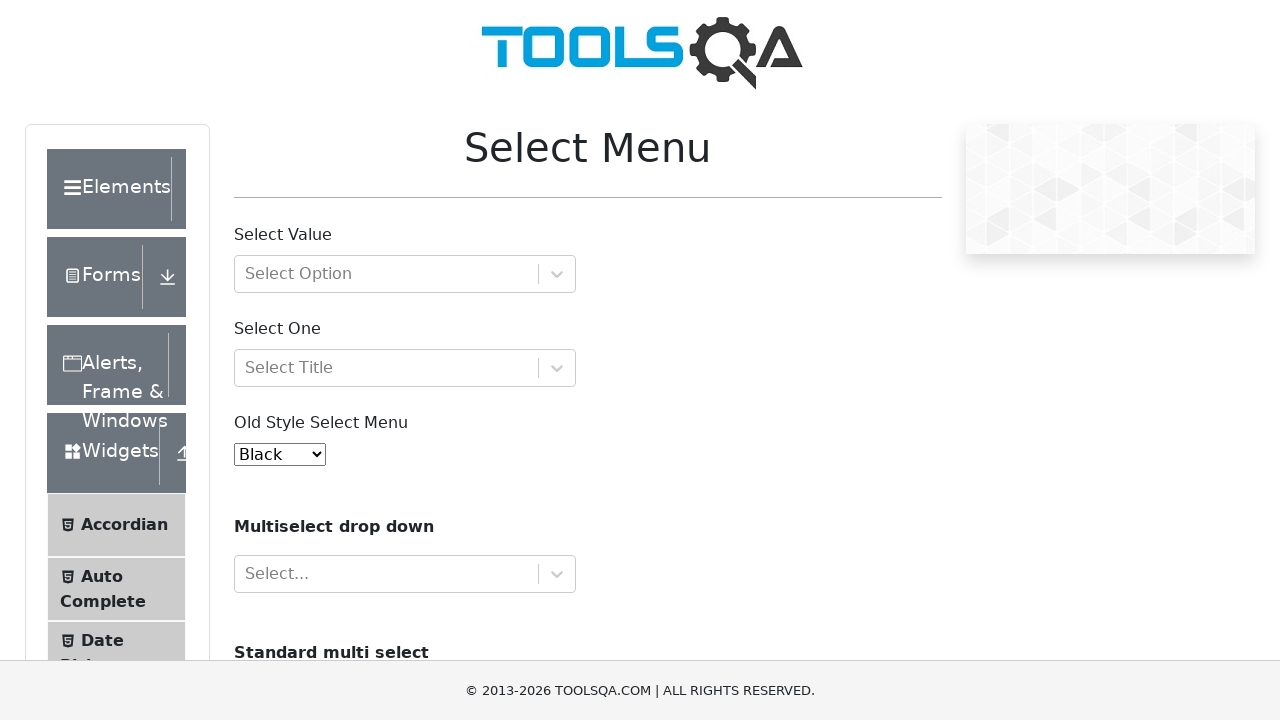

Waited 2 seconds to observe the selection
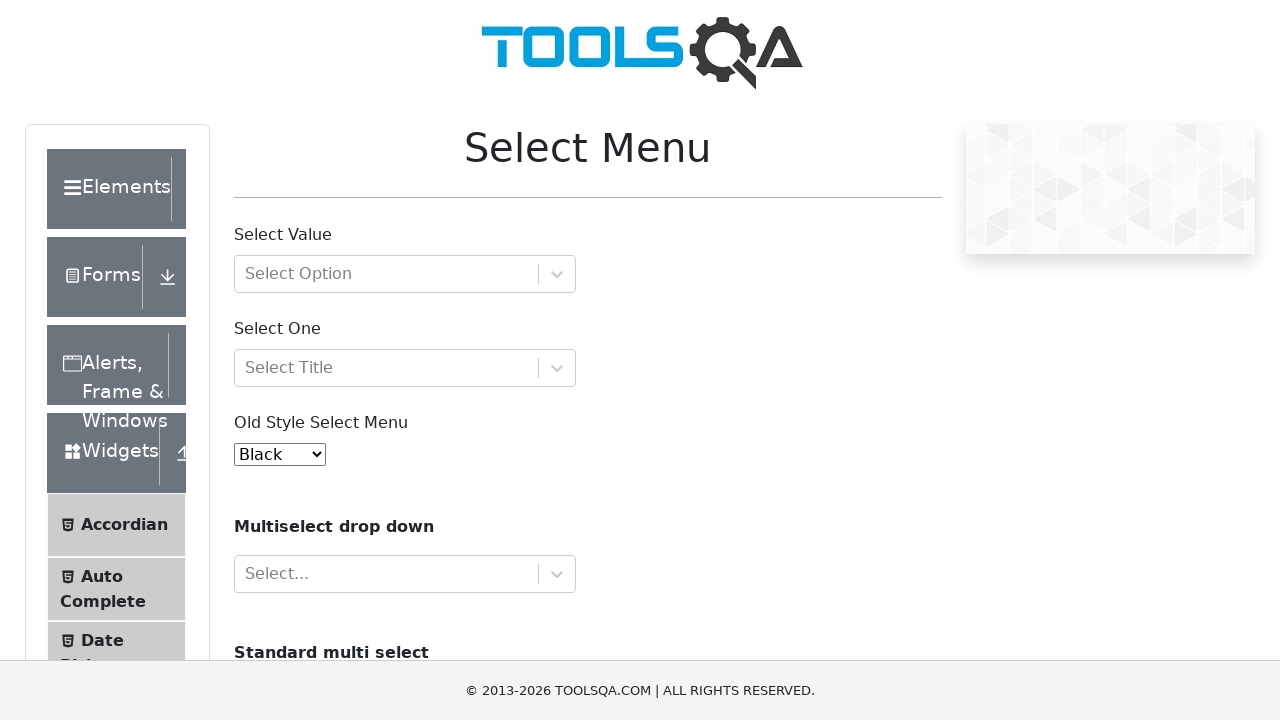

Selected 'Blue' from the old style select menu on #oldSelectMenu
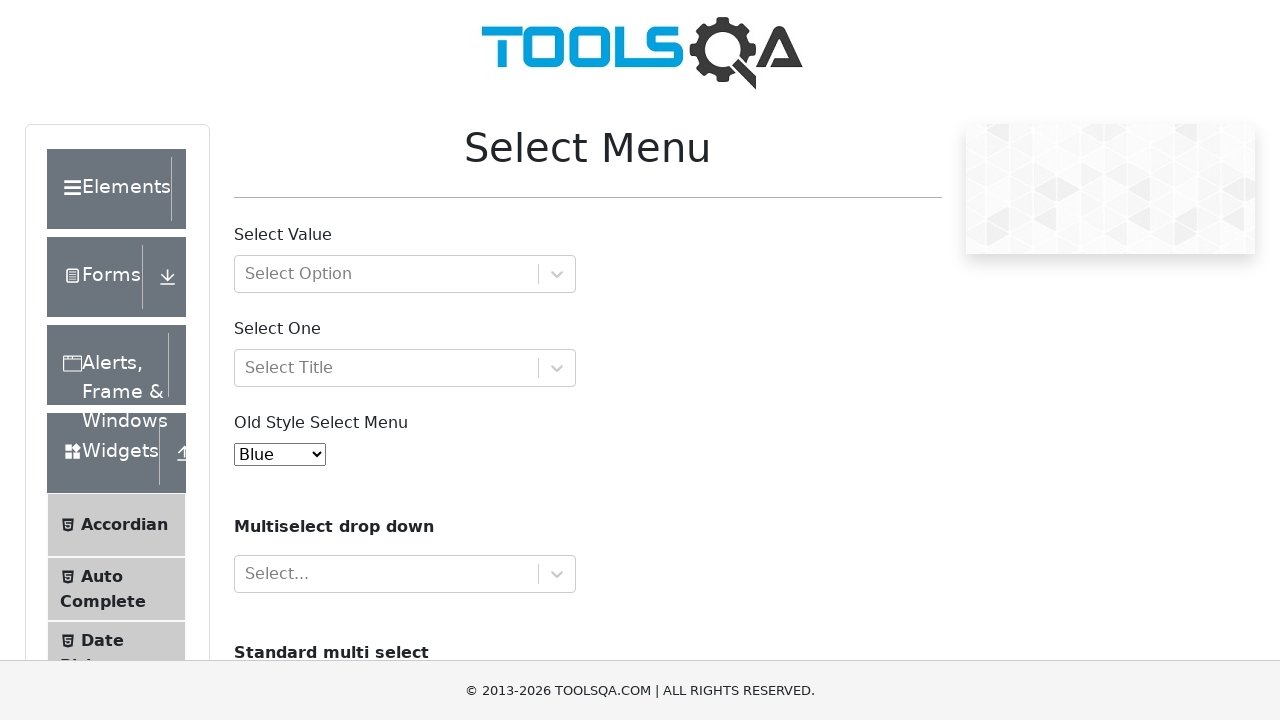

Waited 1 second to observe the second selection
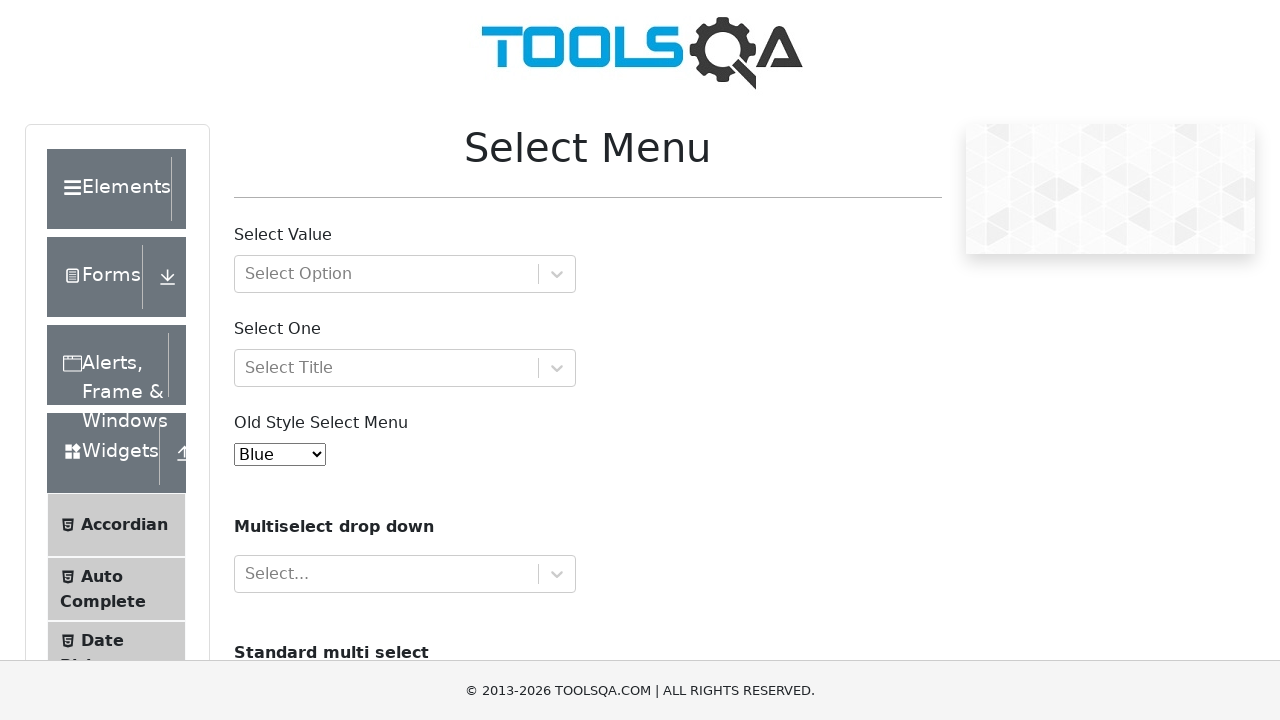

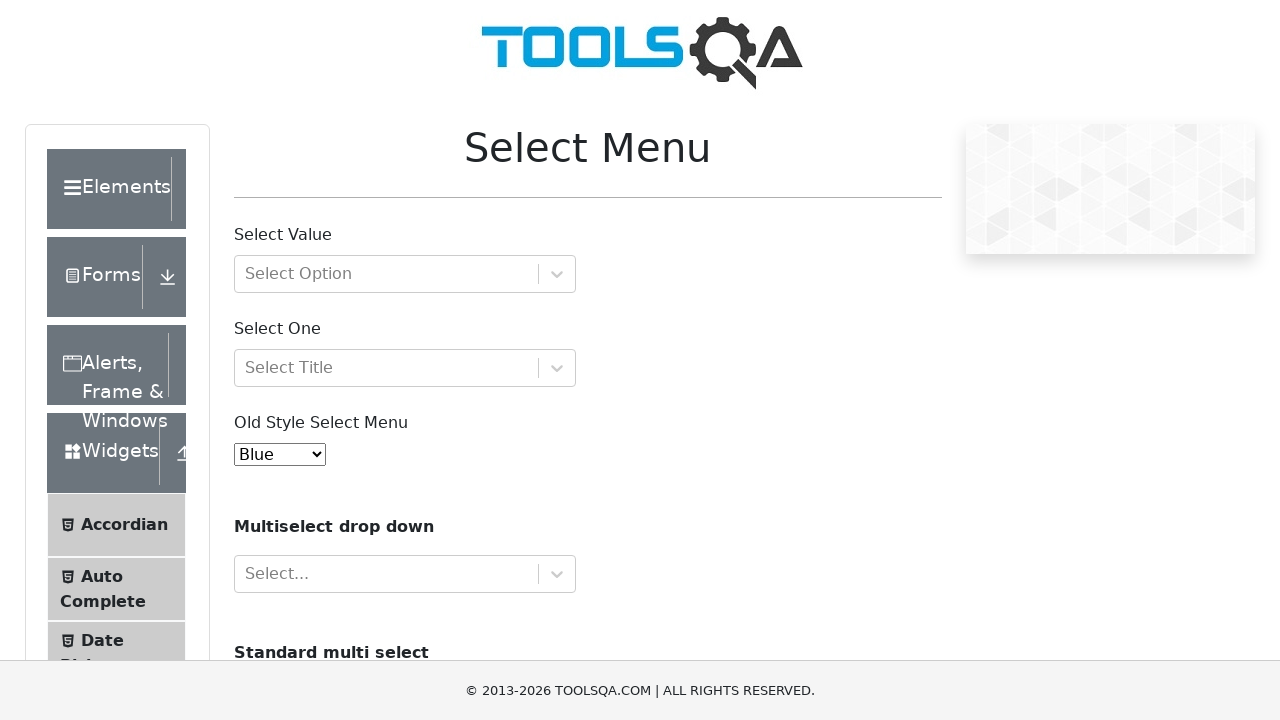